Tests dynamic controls by clicking the Remove button and verifying that the checkbox element becomes invisible/removed from the page.

Starting URL: https://the-internet.herokuapp.com/dynamic_controls

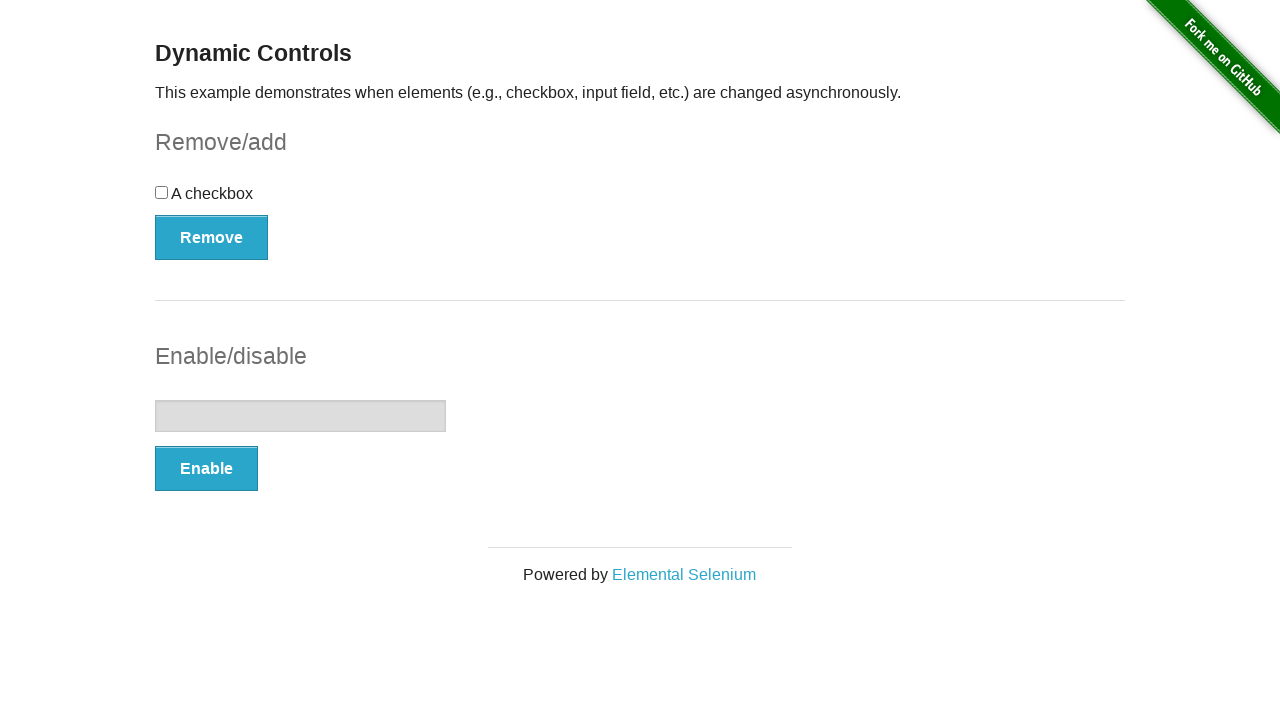

Navigated to dynamic controls page
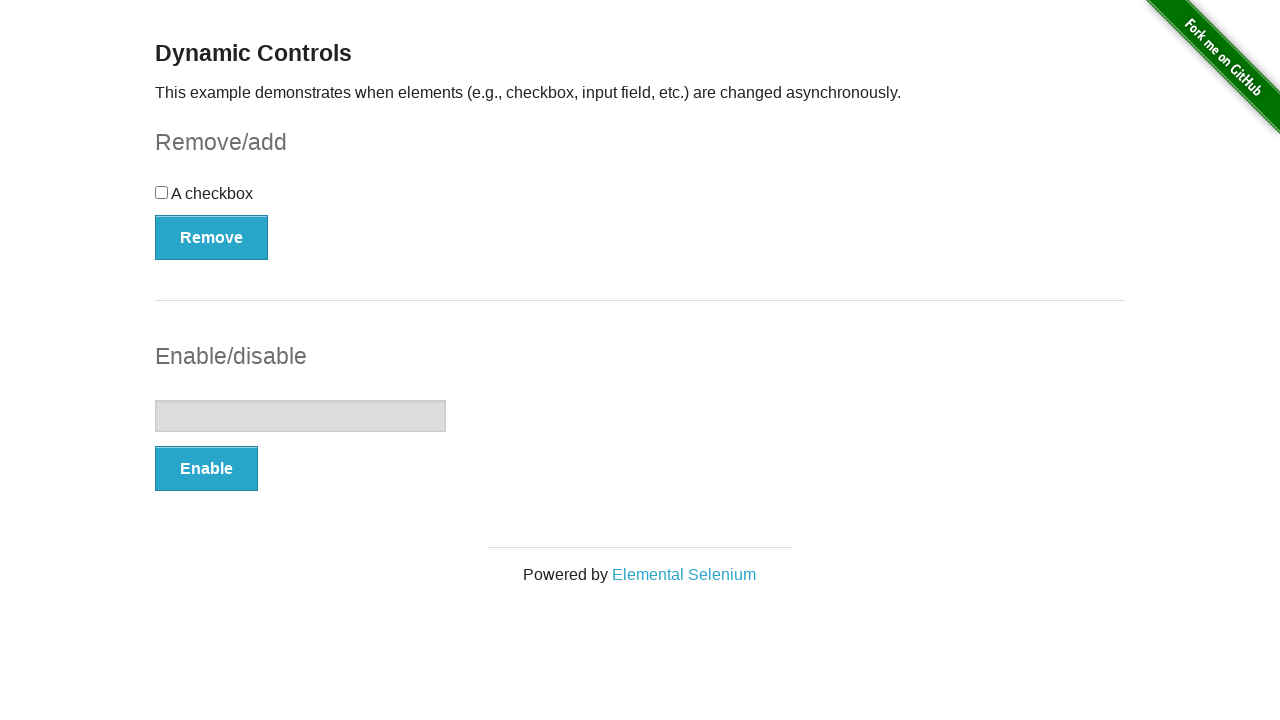

Clicked the Remove button to remove the checkbox at (212, 237) on xpath=//button[contains(text(),'Remove')]
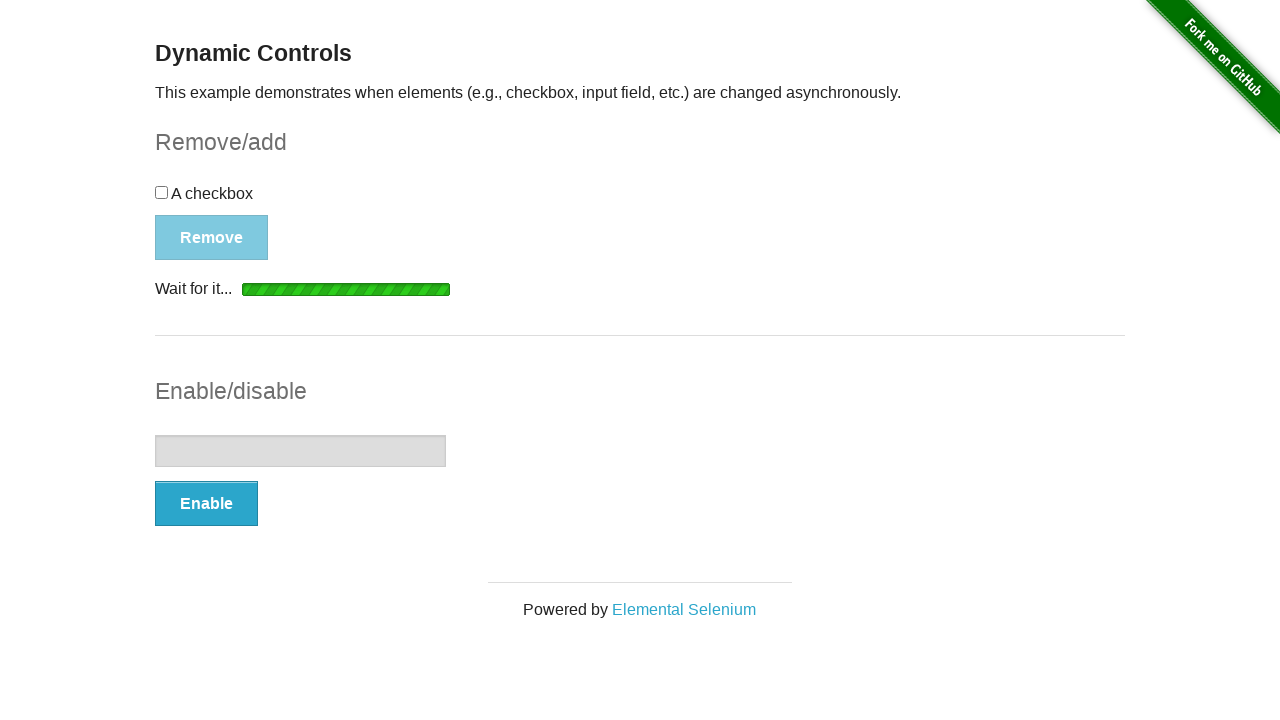

Verified that the checkbox element became invisible/removed from the page
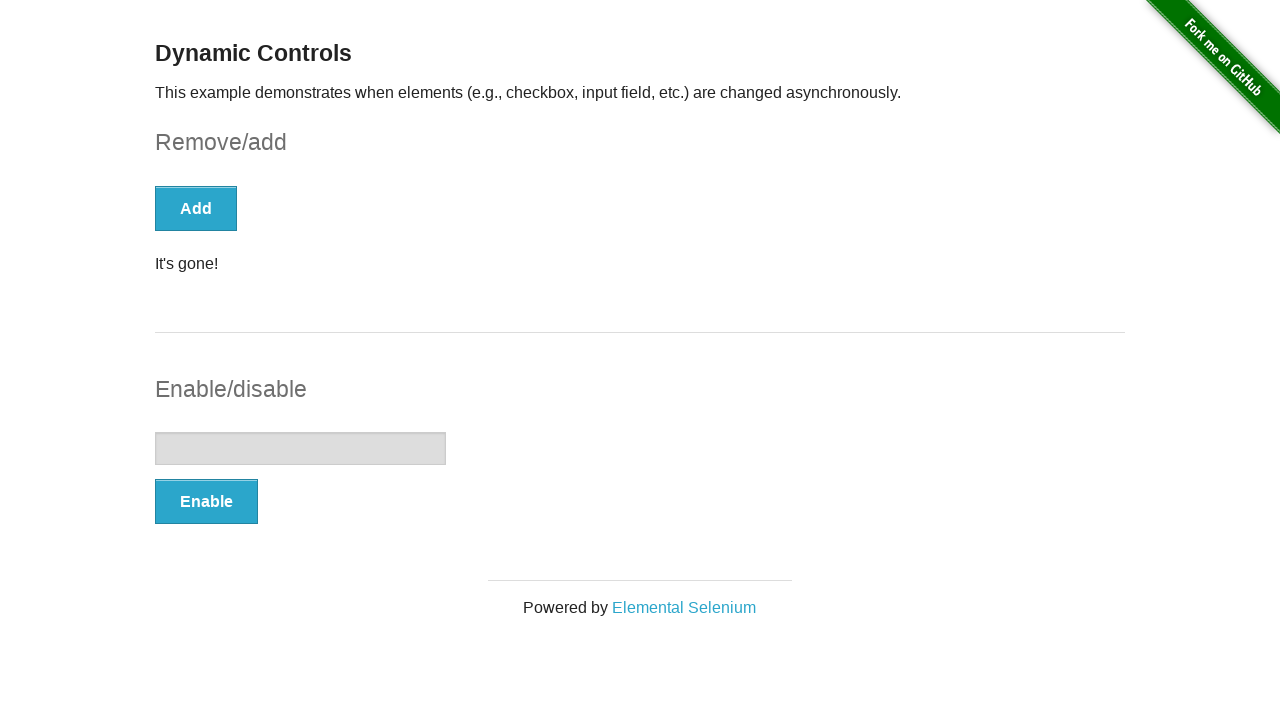

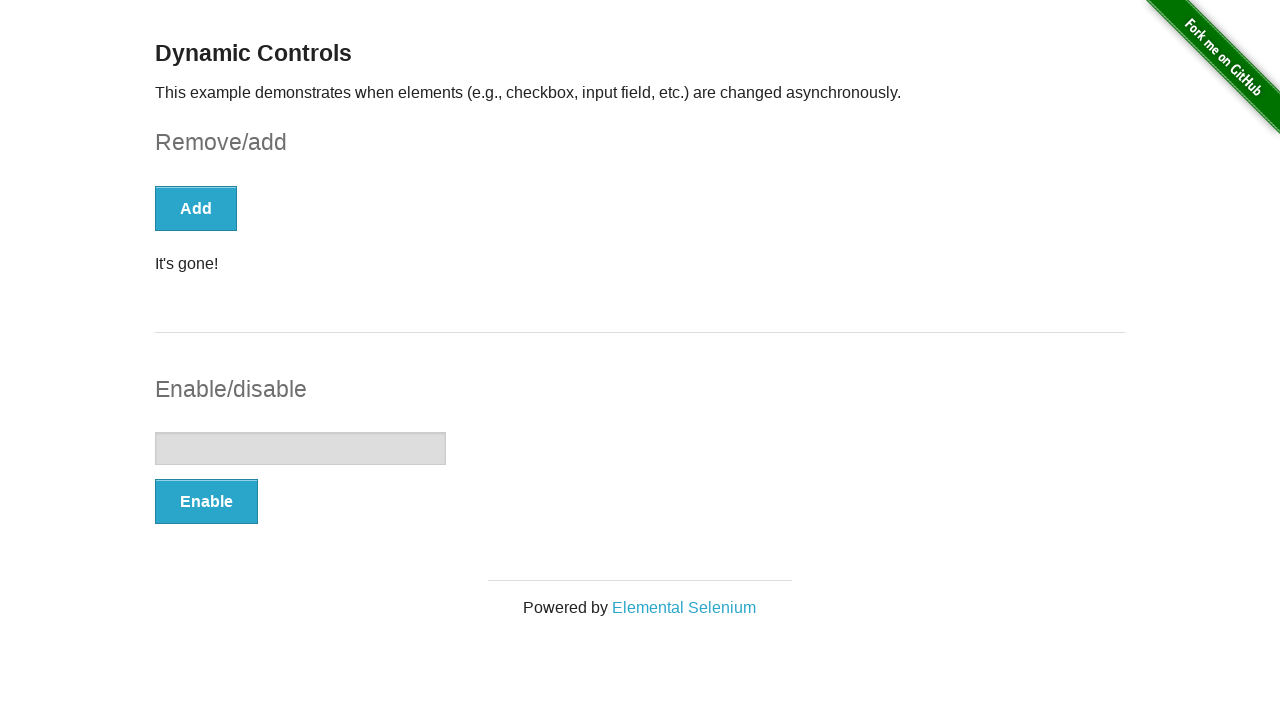